Tests that entered text is trimmed when saving edits.

Starting URL: https://demo.playwright.dev/todomvc

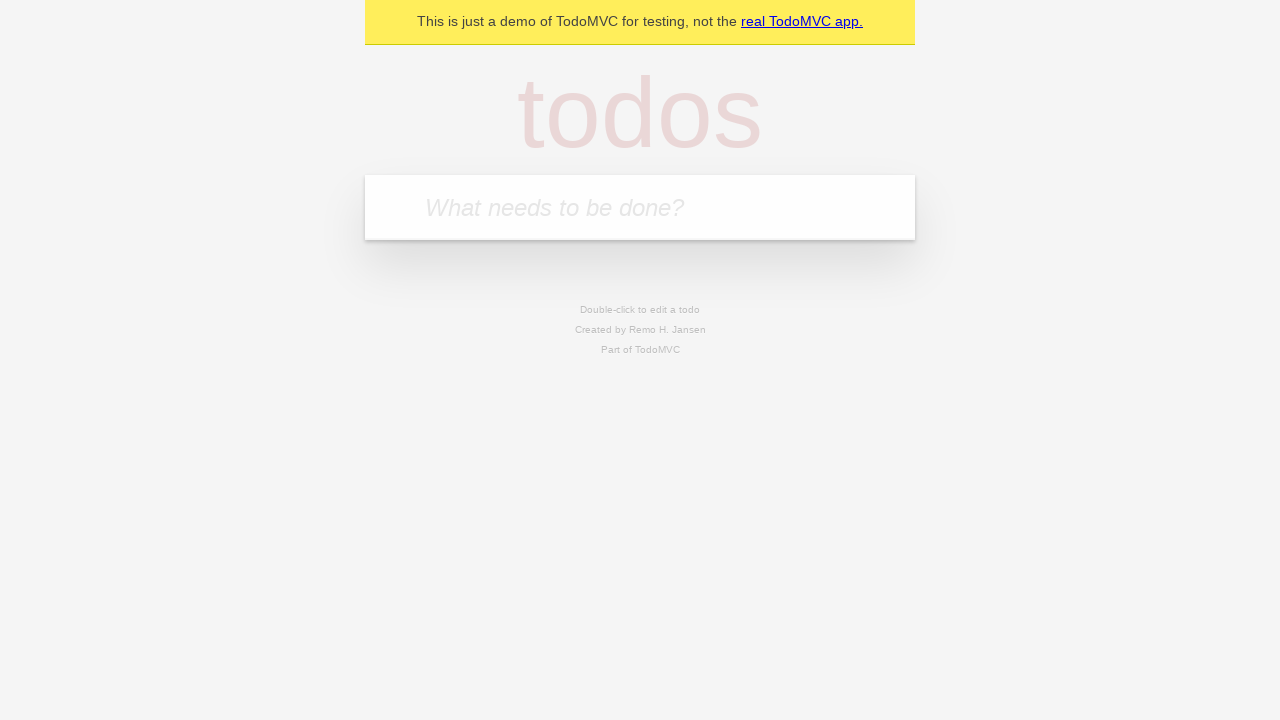

Filled input field with 'buy some cheese' on internal:attr=[placeholder="What needs to be done?"i]
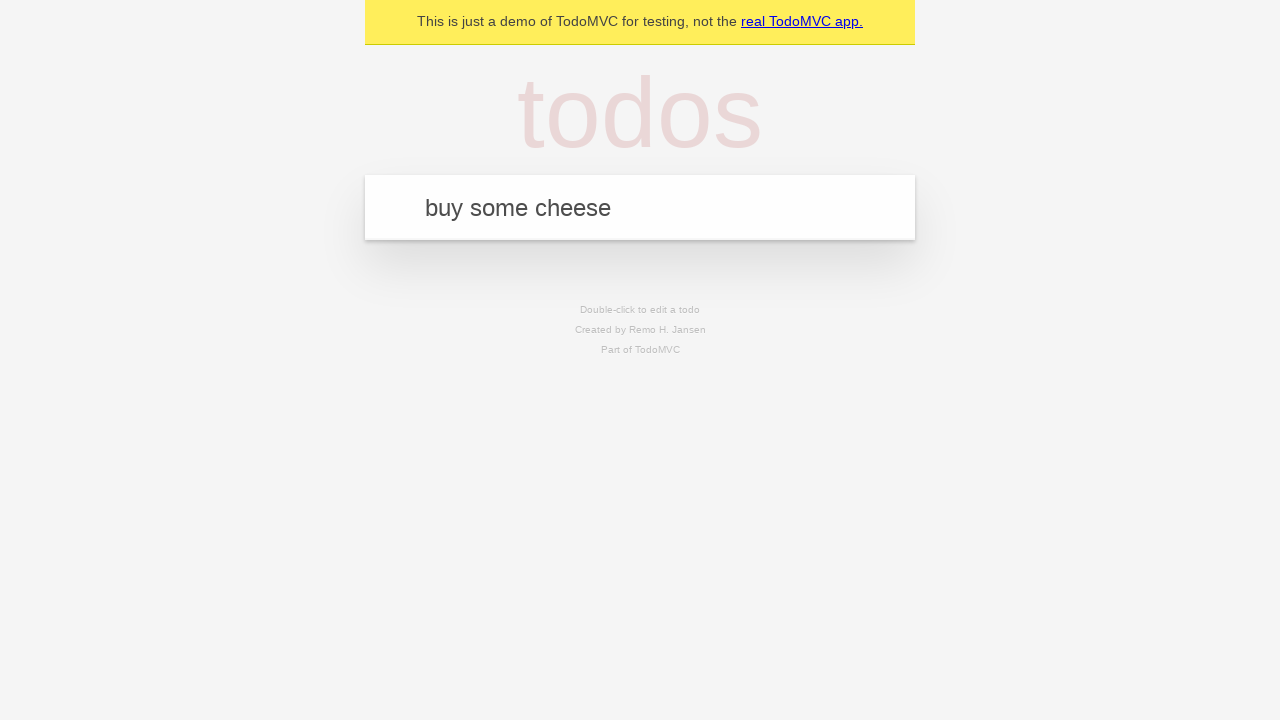

Pressed Enter to create first todo on internal:attr=[placeholder="What needs to be done?"i]
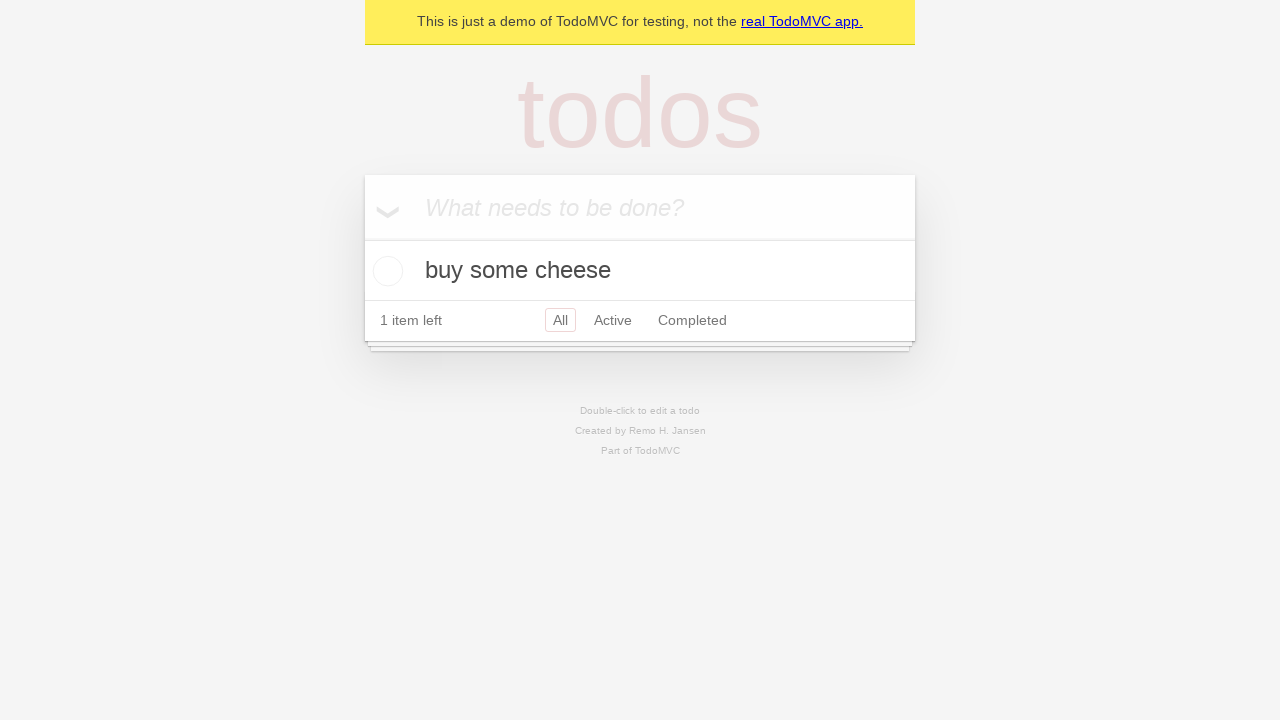

Filled input field with 'feed the cat' on internal:attr=[placeholder="What needs to be done?"i]
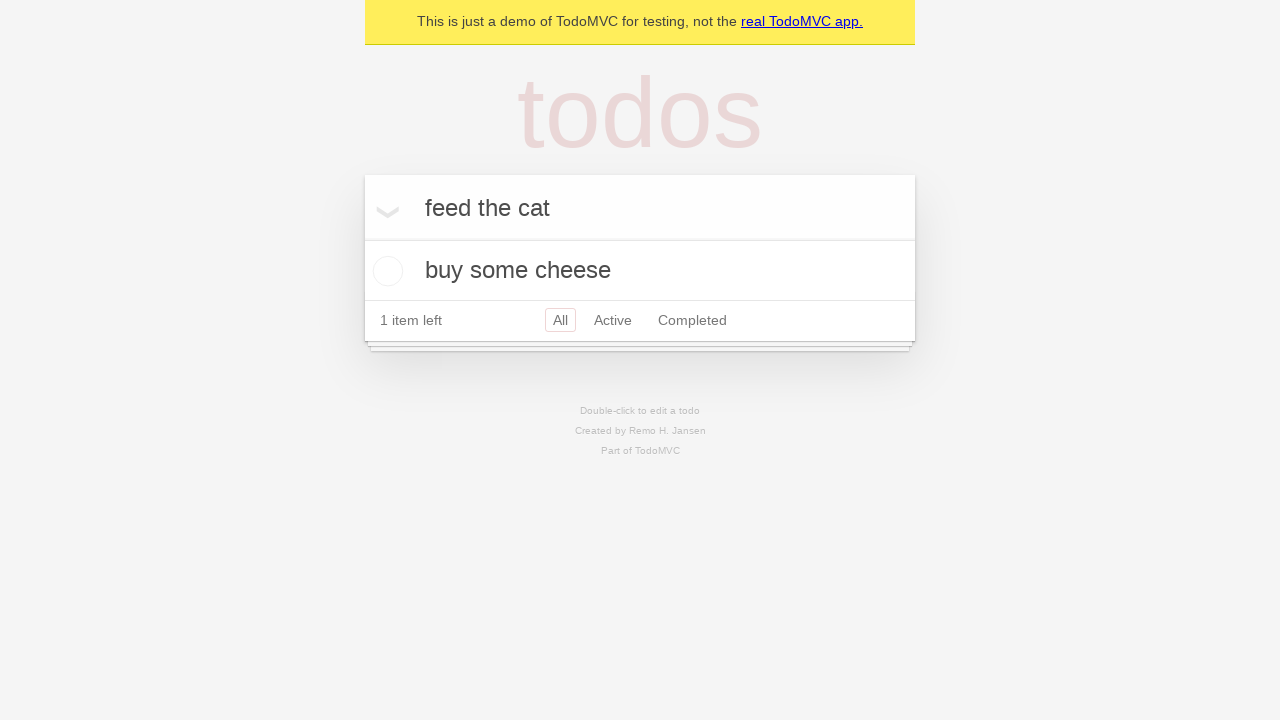

Pressed Enter to create second todo on internal:attr=[placeholder="What needs to be done?"i]
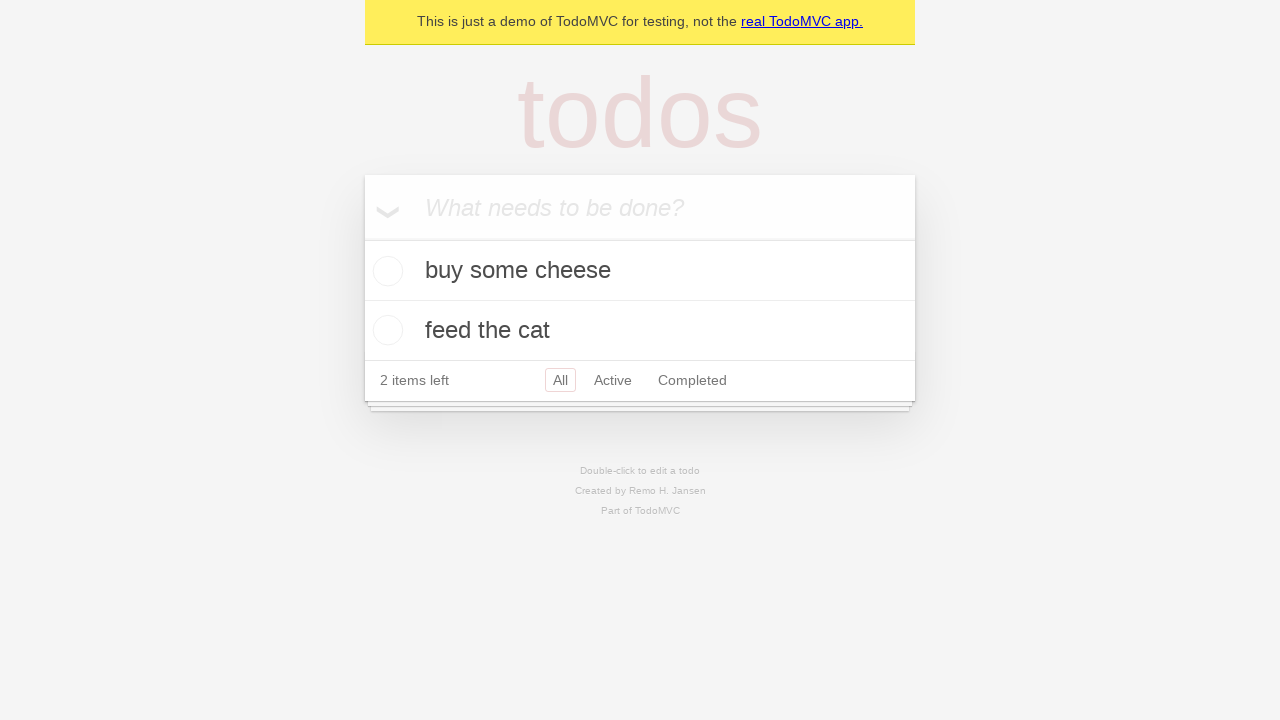

Filled input field with 'book a doctors appointment' on internal:attr=[placeholder="What needs to be done?"i]
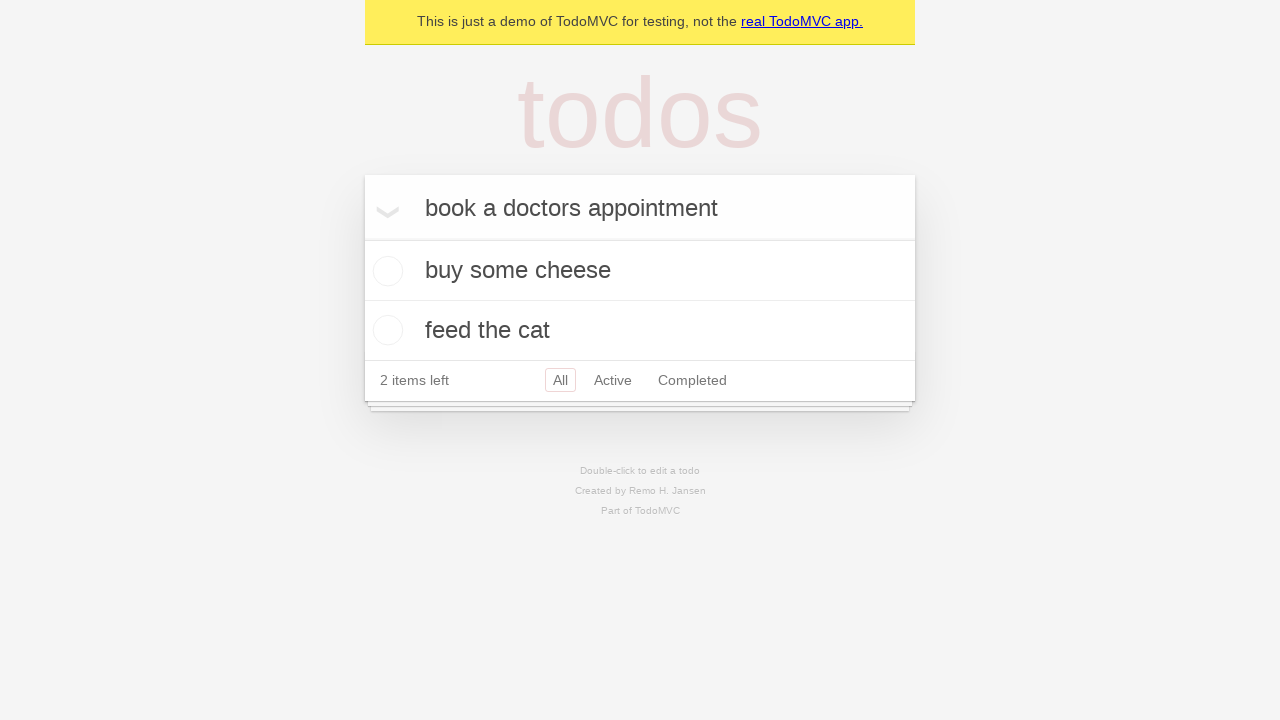

Pressed Enter to create third todo on internal:attr=[placeholder="What needs to be done?"i]
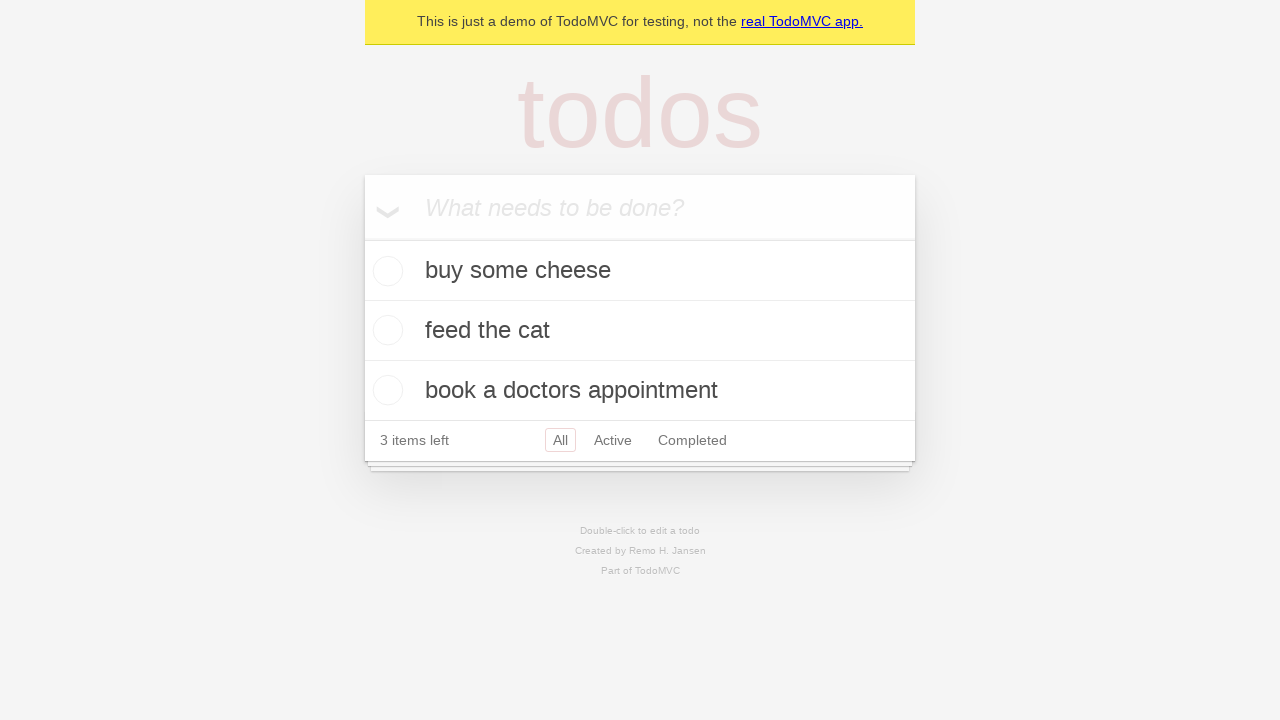

Double-clicked second todo item to enter edit mode at (640, 331) on internal:testid=[data-testid="todo-item"s] >> nth=1
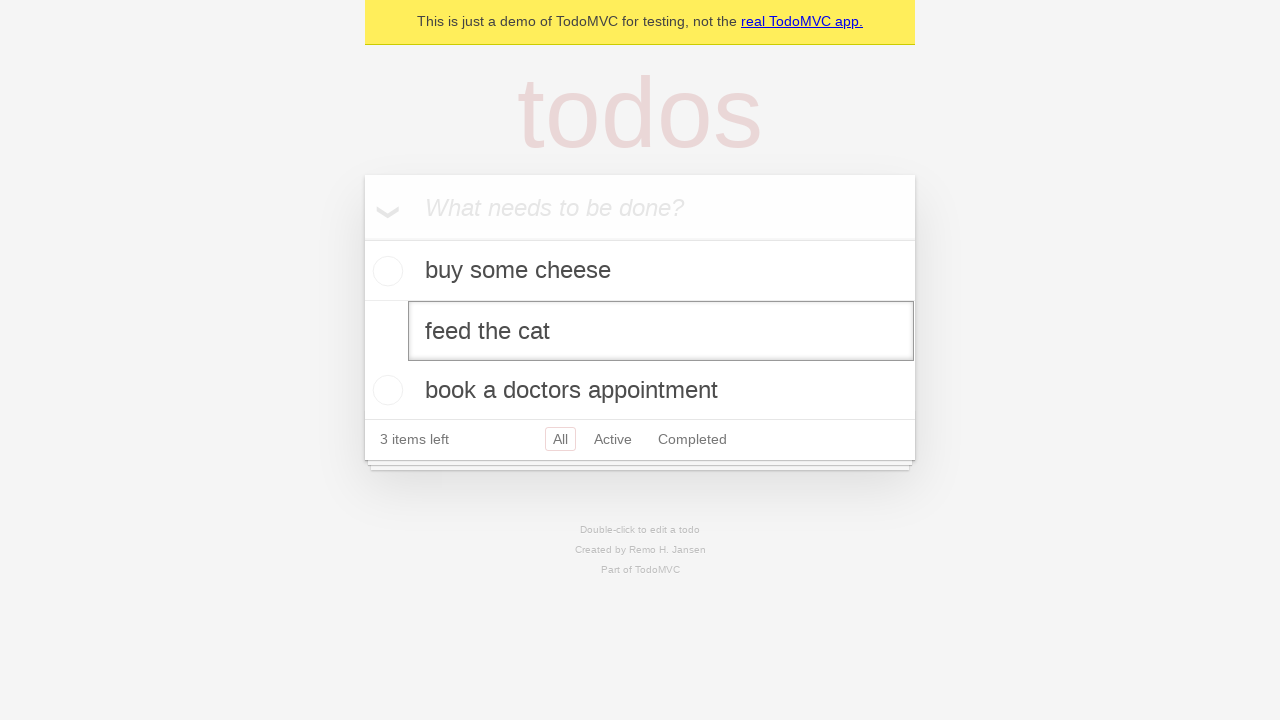

Filled edit field with text containing leading and trailing spaces on internal:testid=[data-testid="todo-item"s] >> nth=1 >> internal:role=textbox[nam
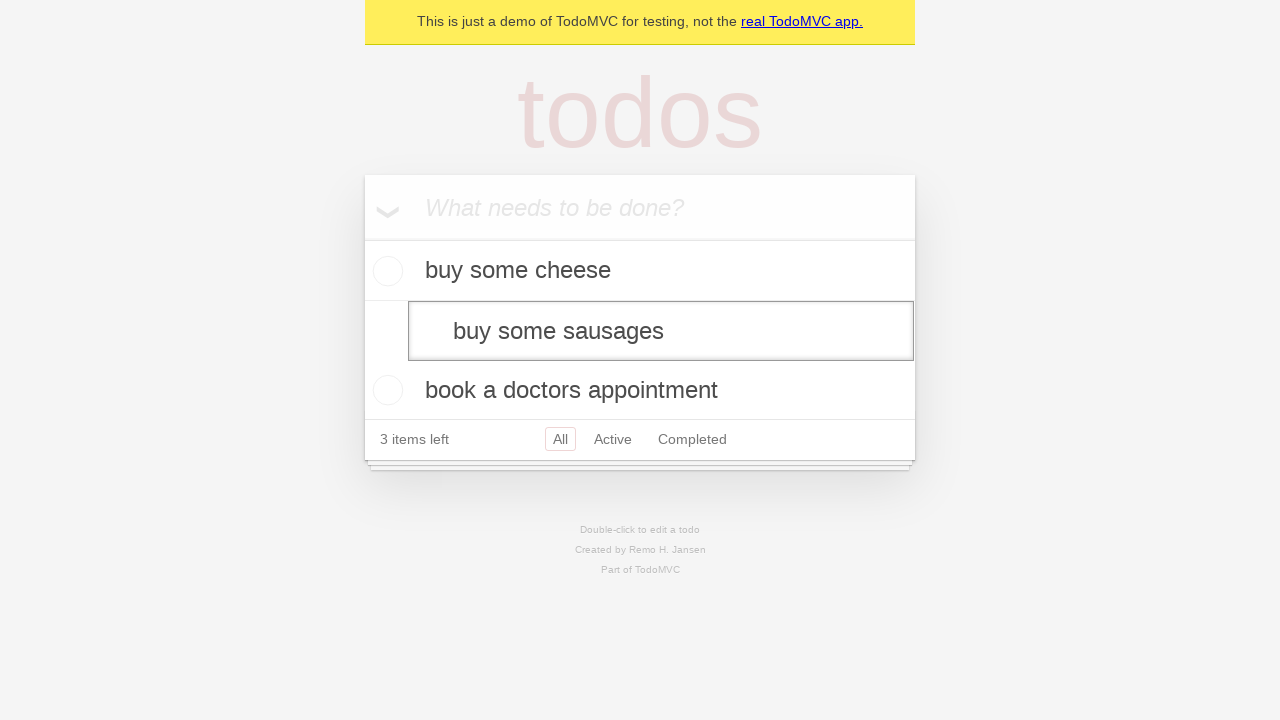

Pressed Enter to save edited text, verifying that spaces are trimmed on internal:testid=[data-testid="todo-item"s] >> nth=1 >> internal:role=textbox[nam
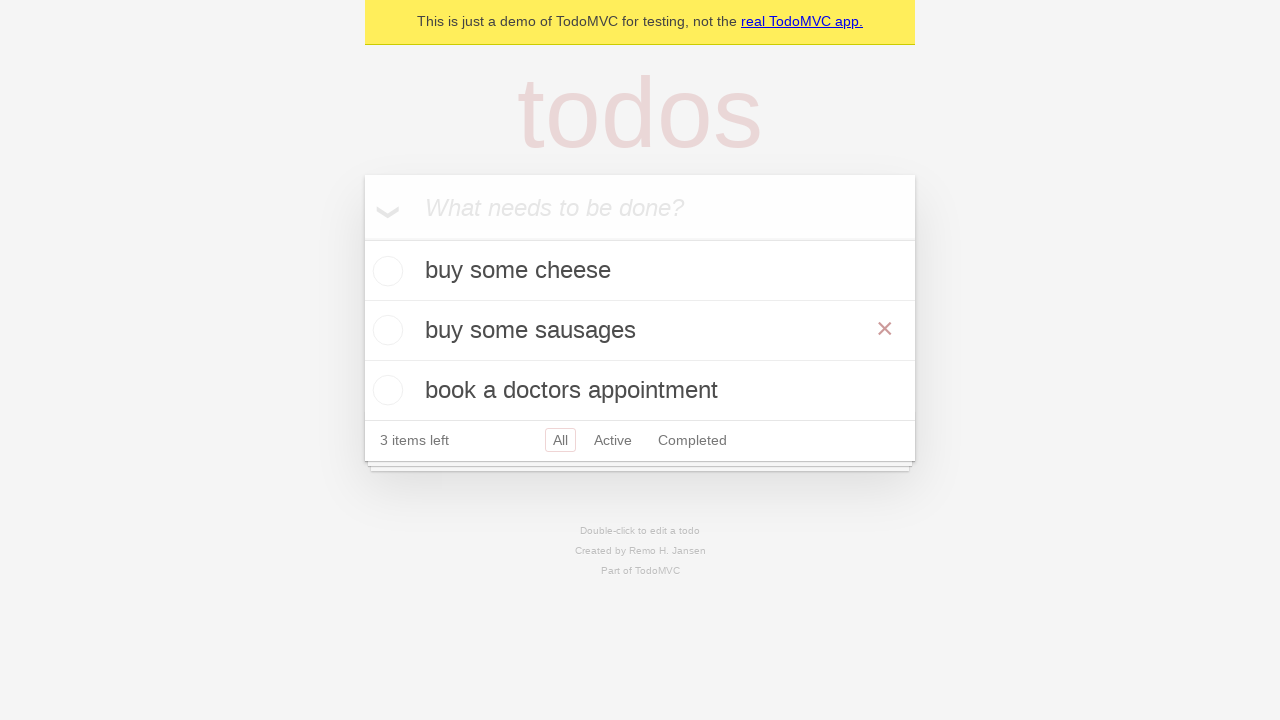

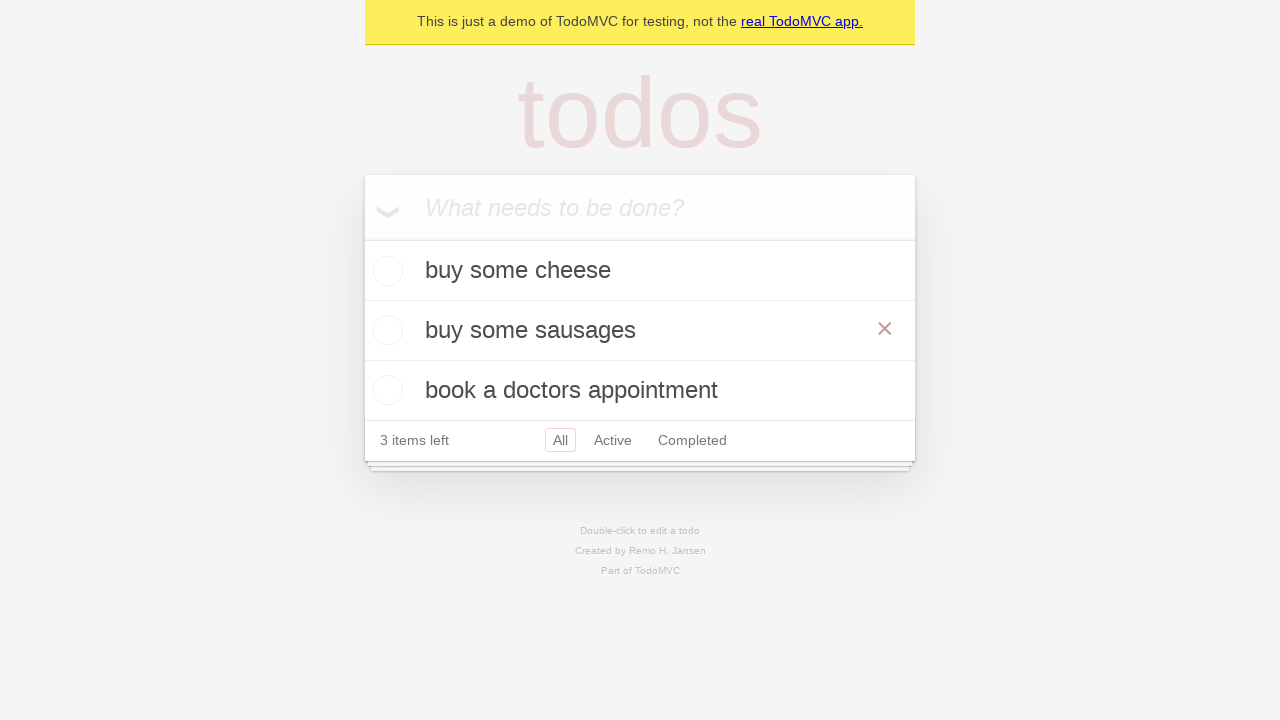